Navigates to the login page and verifies the Username and Password label texts

Starting URL: https://the-internet.herokuapp.com/

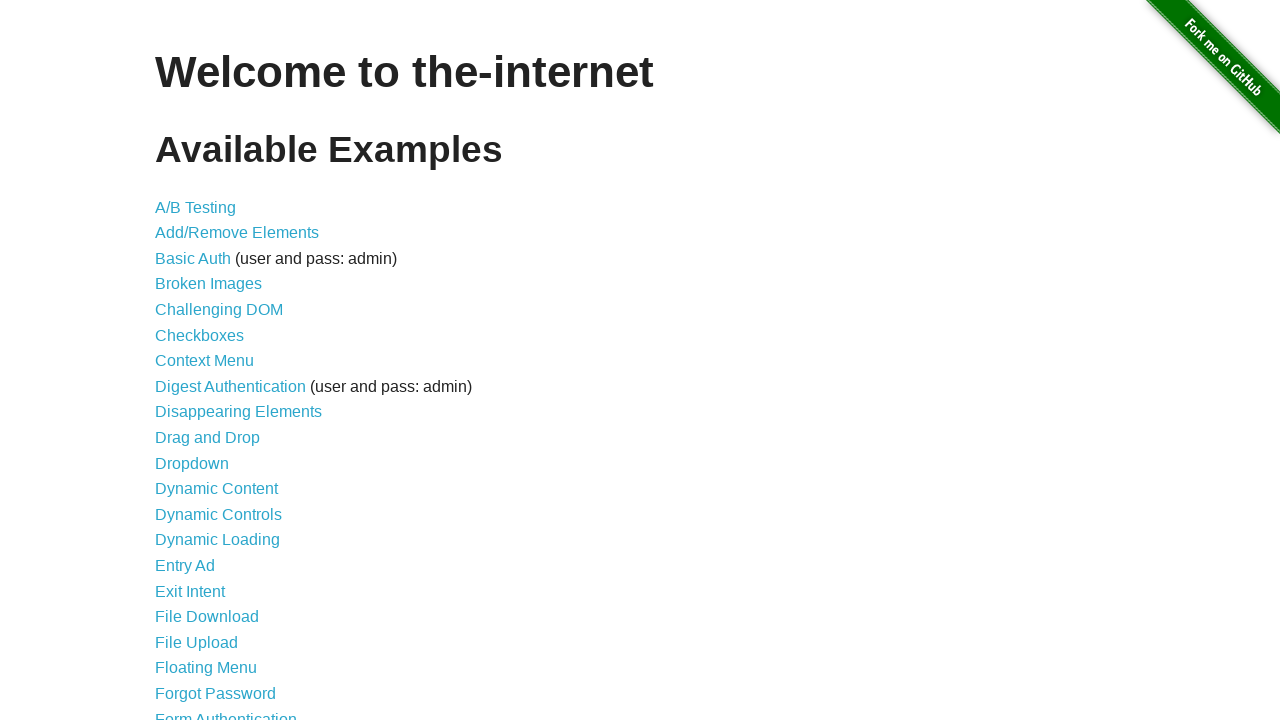

Clicked on Form Authentication link to navigate to login page at (226, 712) on text=Form Authentication
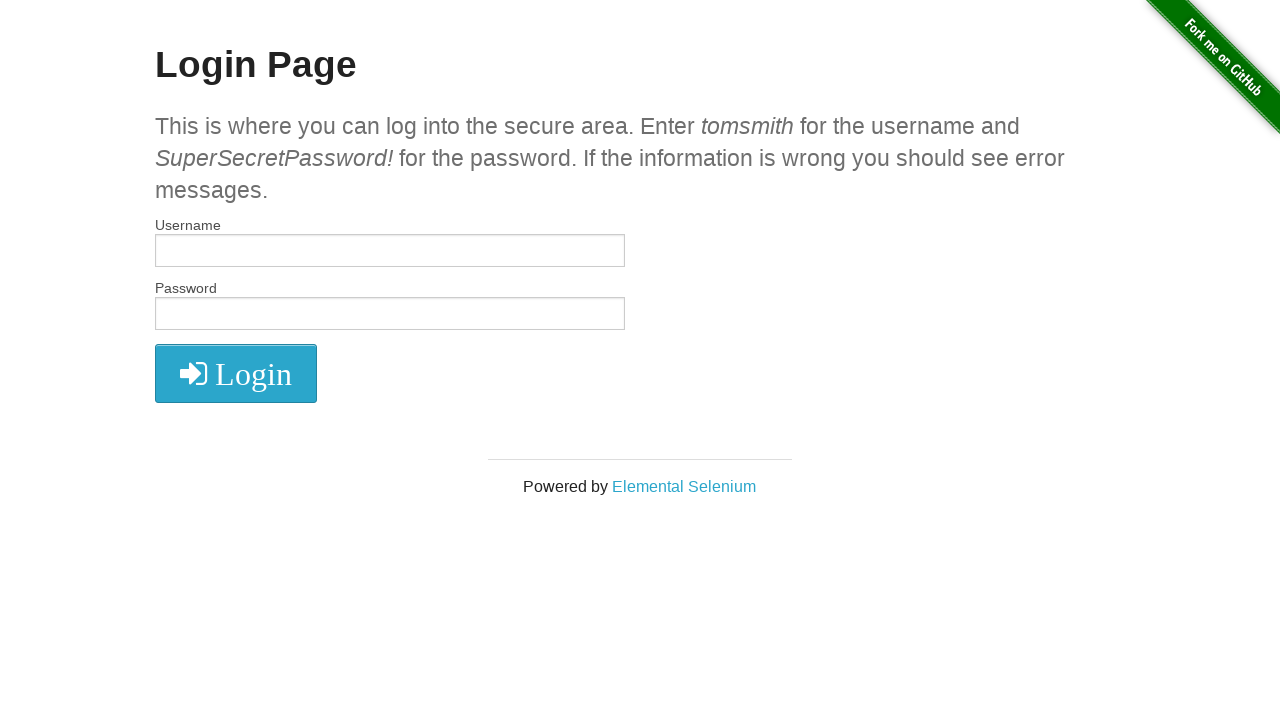

Waited for labels to be present on the page
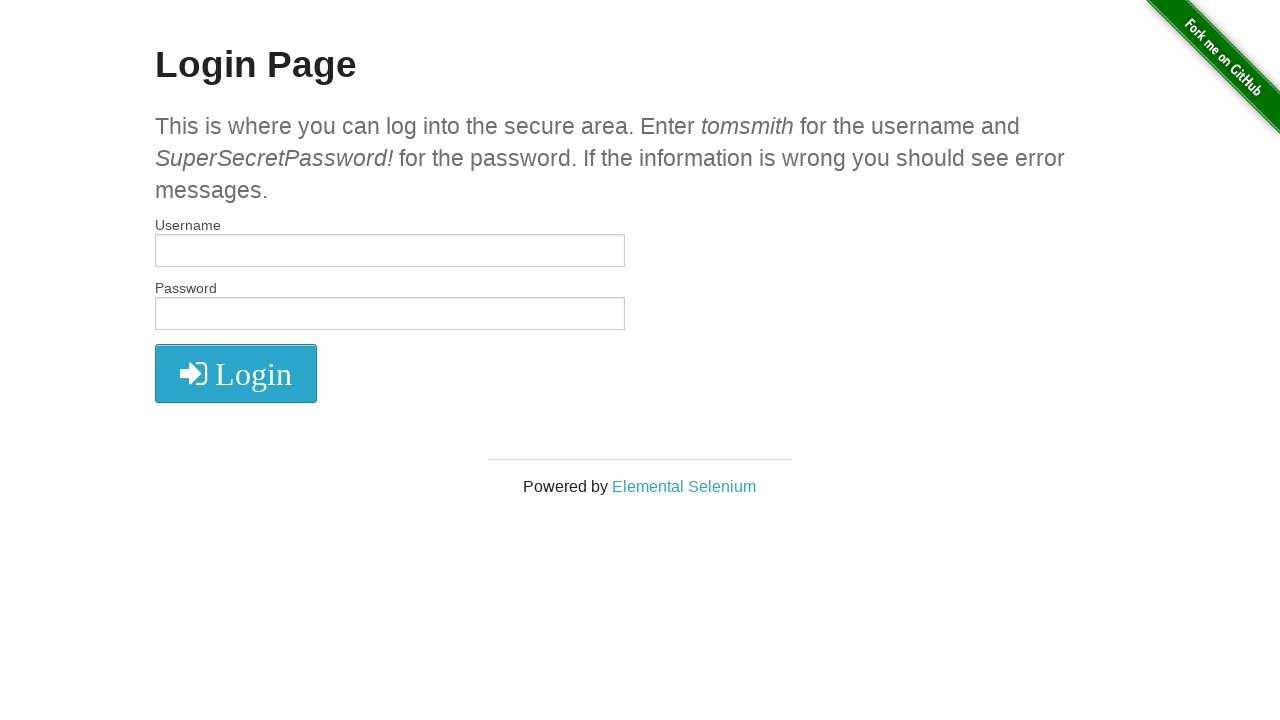

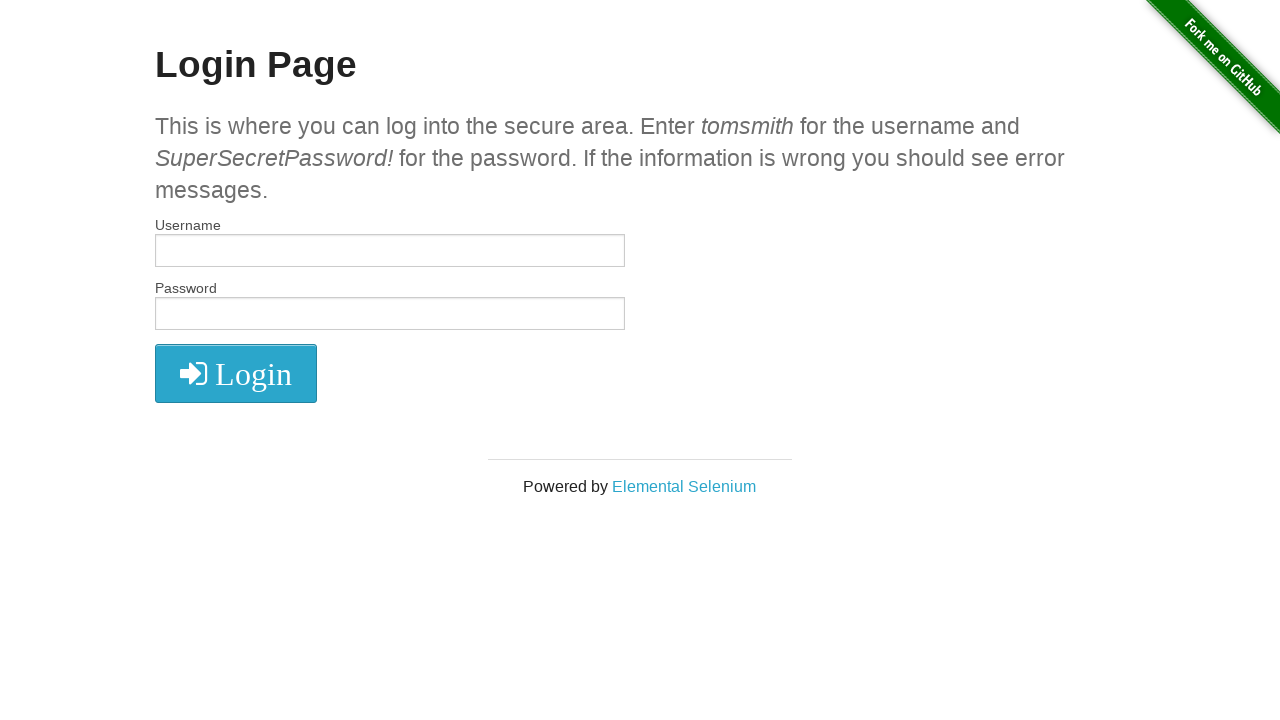